Tests a multi-select dropdown on a registration form by clicking to open the dropdown and selecting "Bulgarian" from the list of language options.

Starting URL: https://demo.automationtesting.in/Register.html

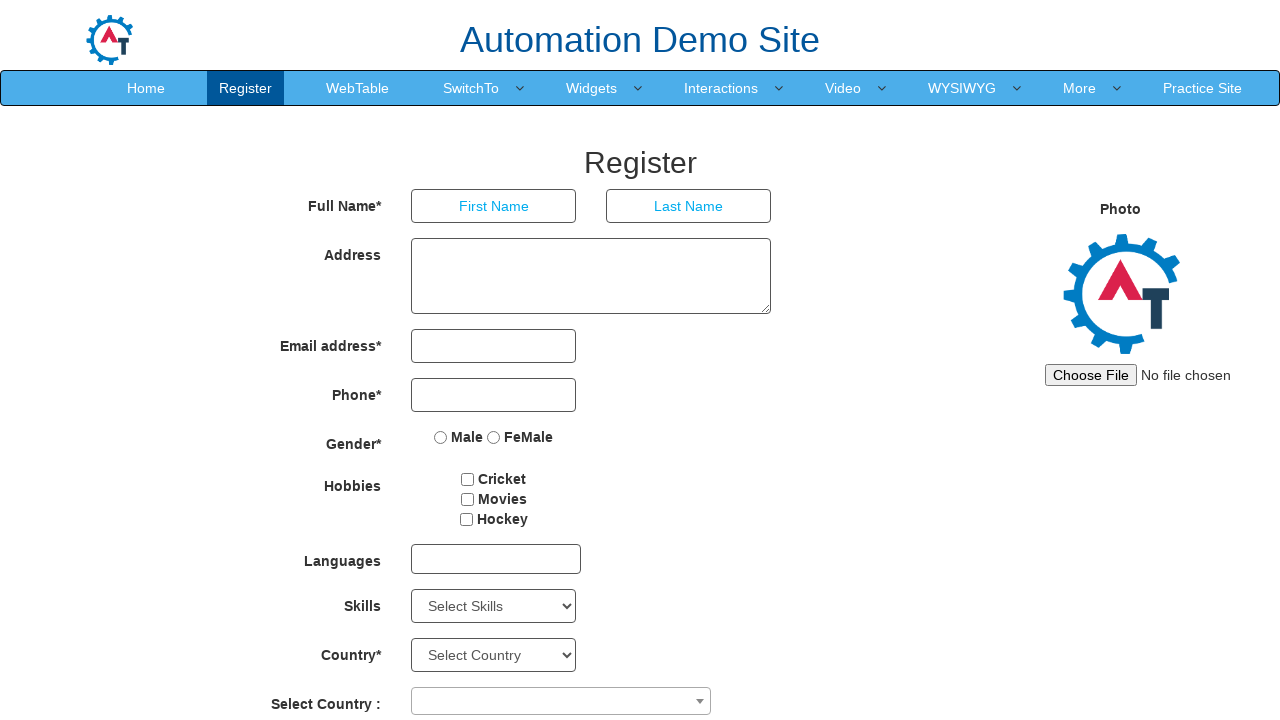

Clicked on multi-select dropdown to open it at (496, 559) on xpath=//div[@id='msdd']
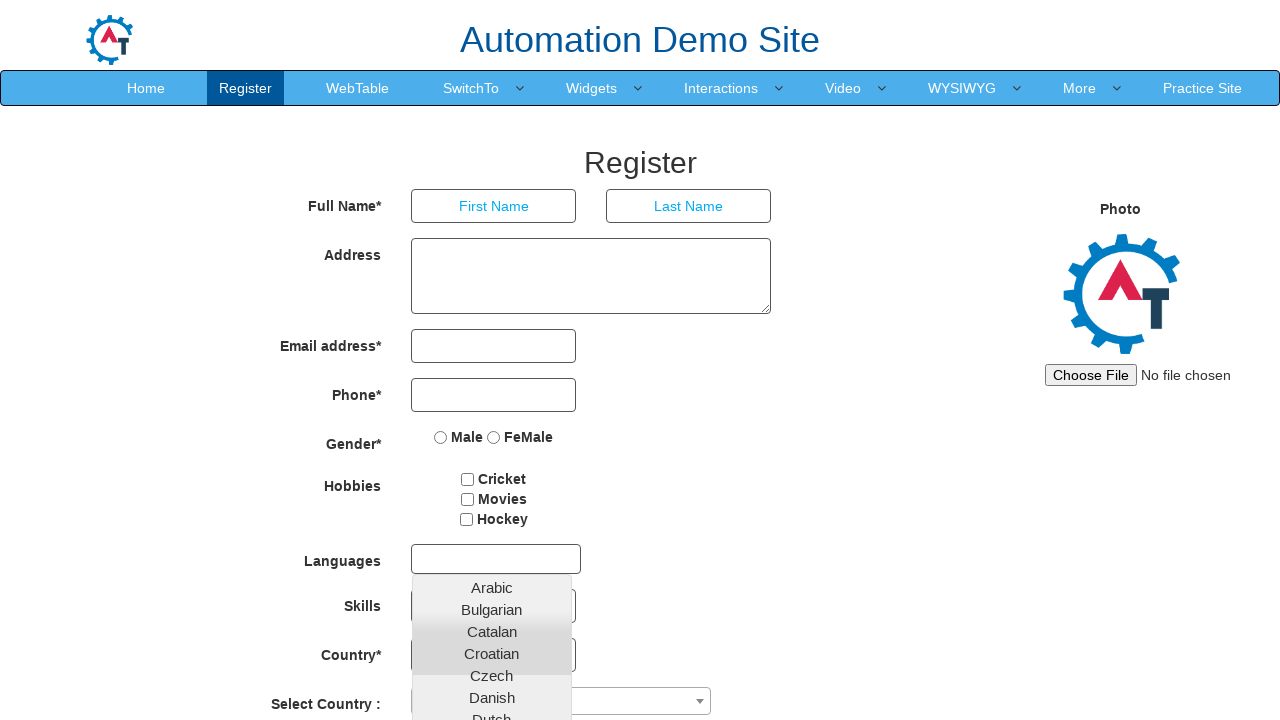

Dropdown options loaded and appeared on the page
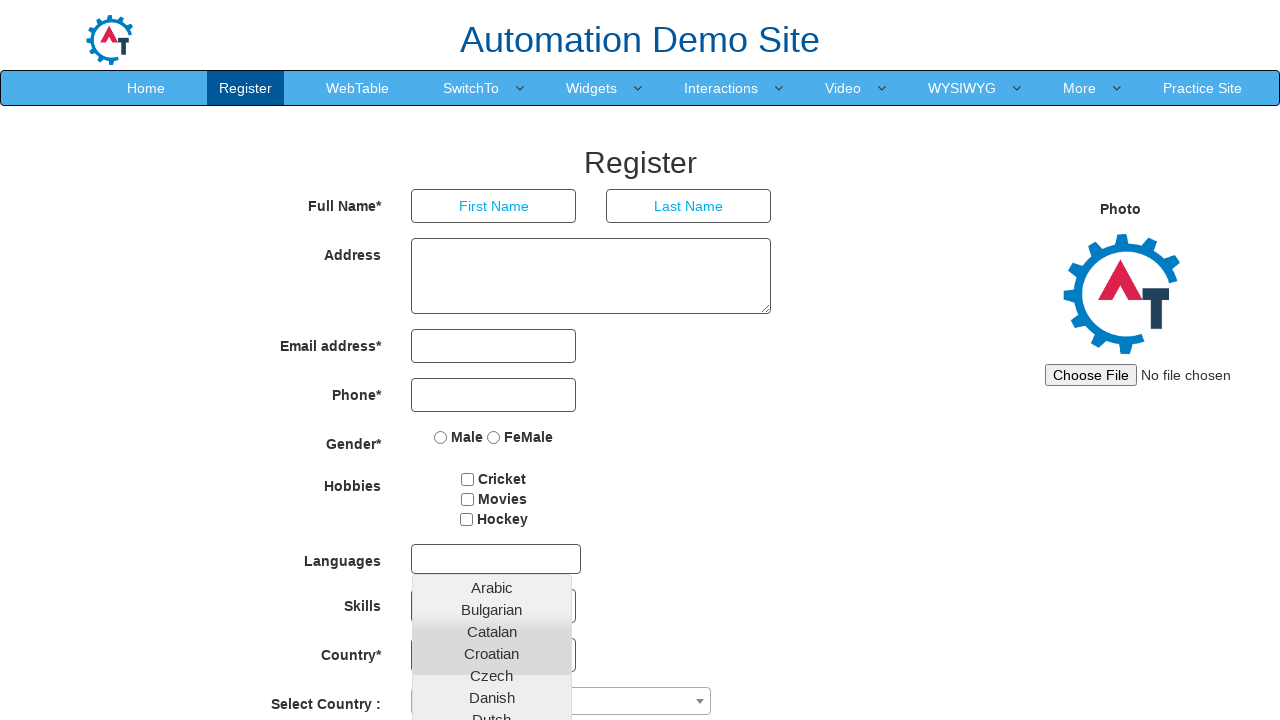

Selected 'Bulgarian' from the language options at (492, 609) on xpath=//li[@class='ng-scope']/a[text()='Bulgarian']
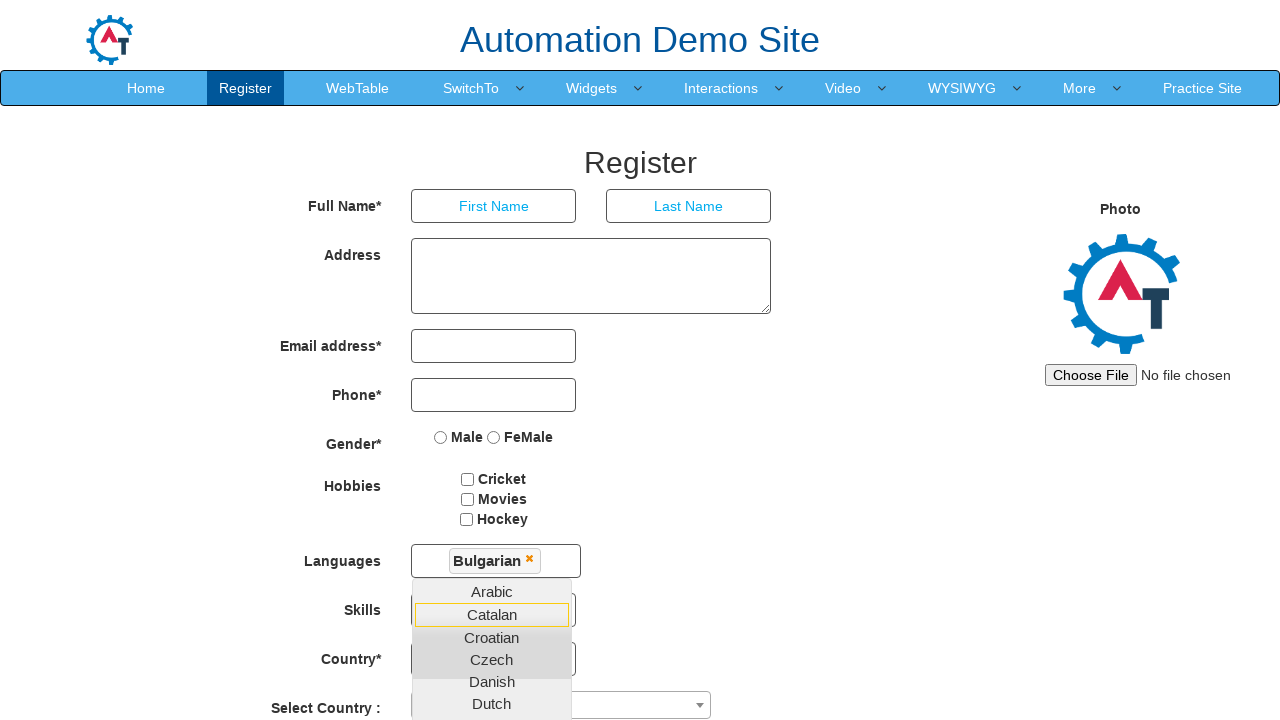

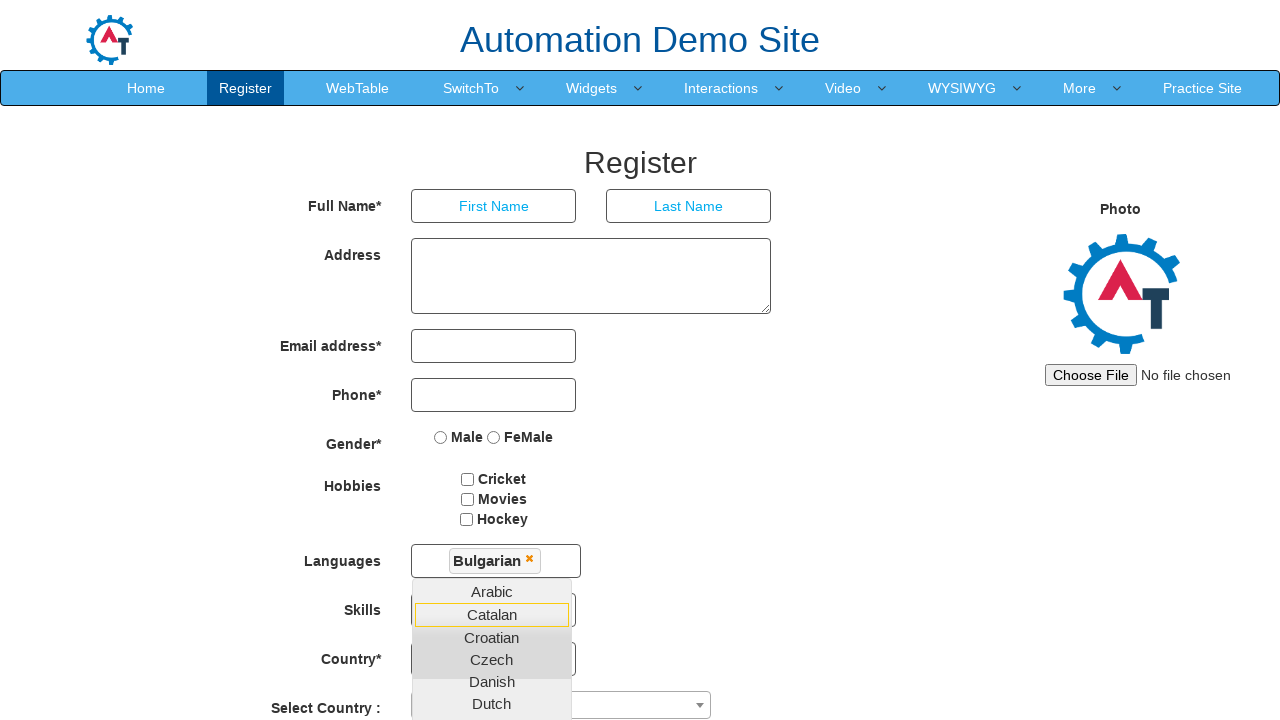